Verifies the background color of a double-click button element on the DemoQA buttons page

Starting URL: https://demoqa.com/buttons

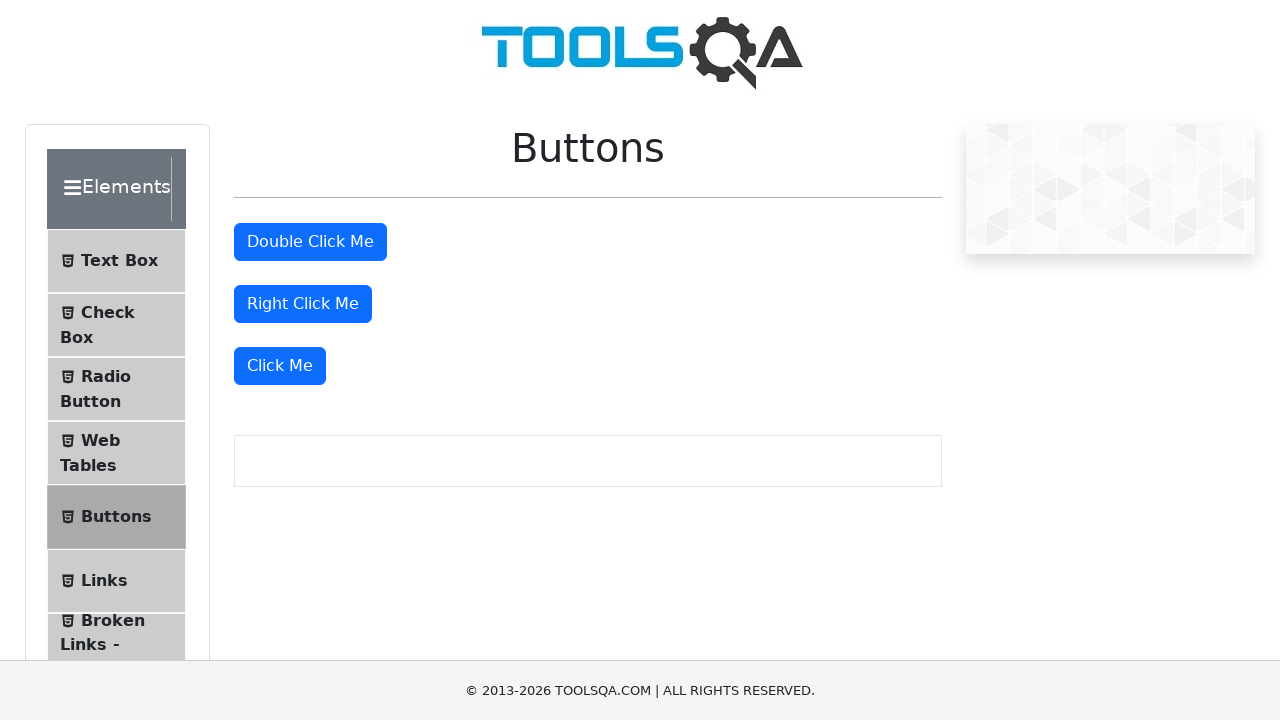

Navigated to DemoQA buttons page
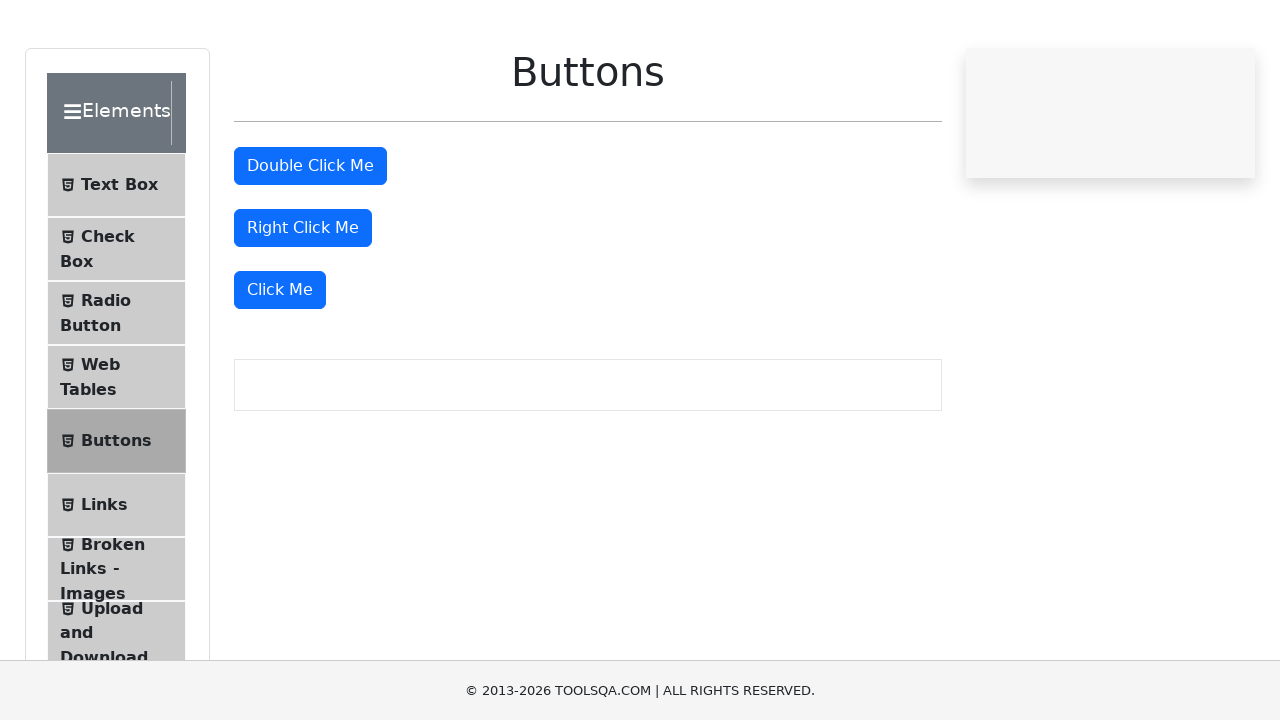

Located the double-click button element
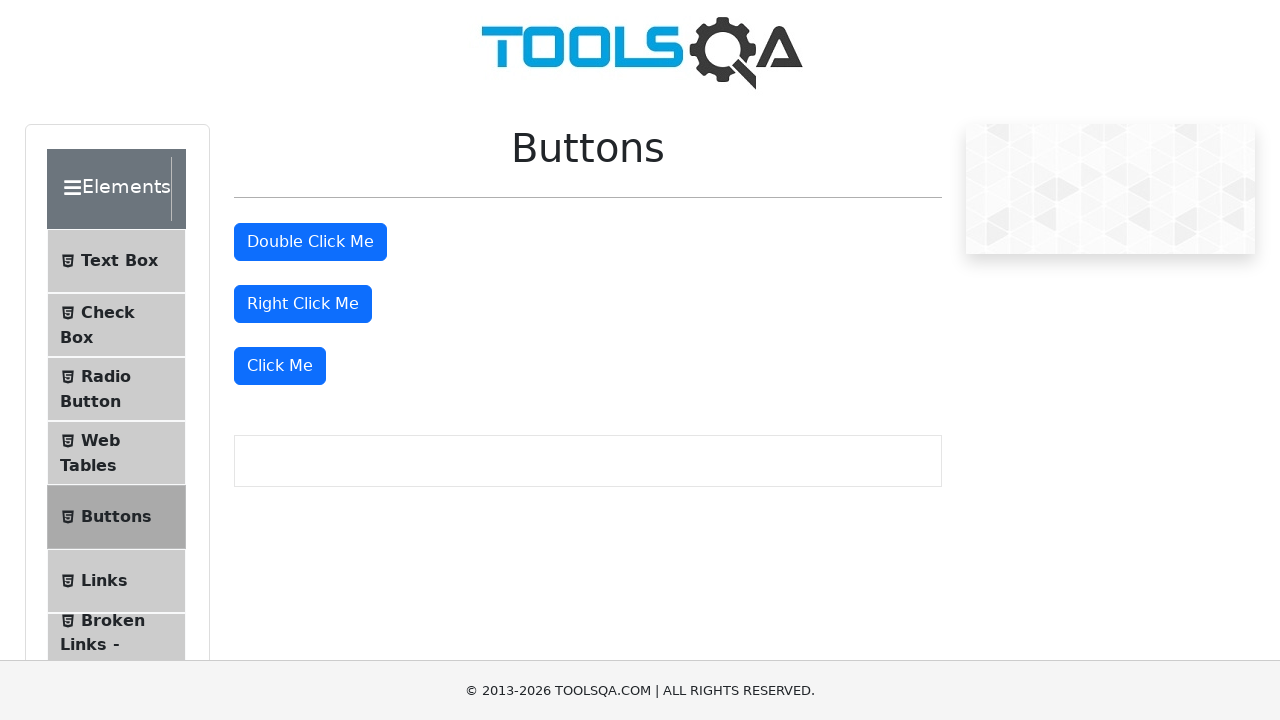

Retrieved background color: rgb(13, 110, 253)
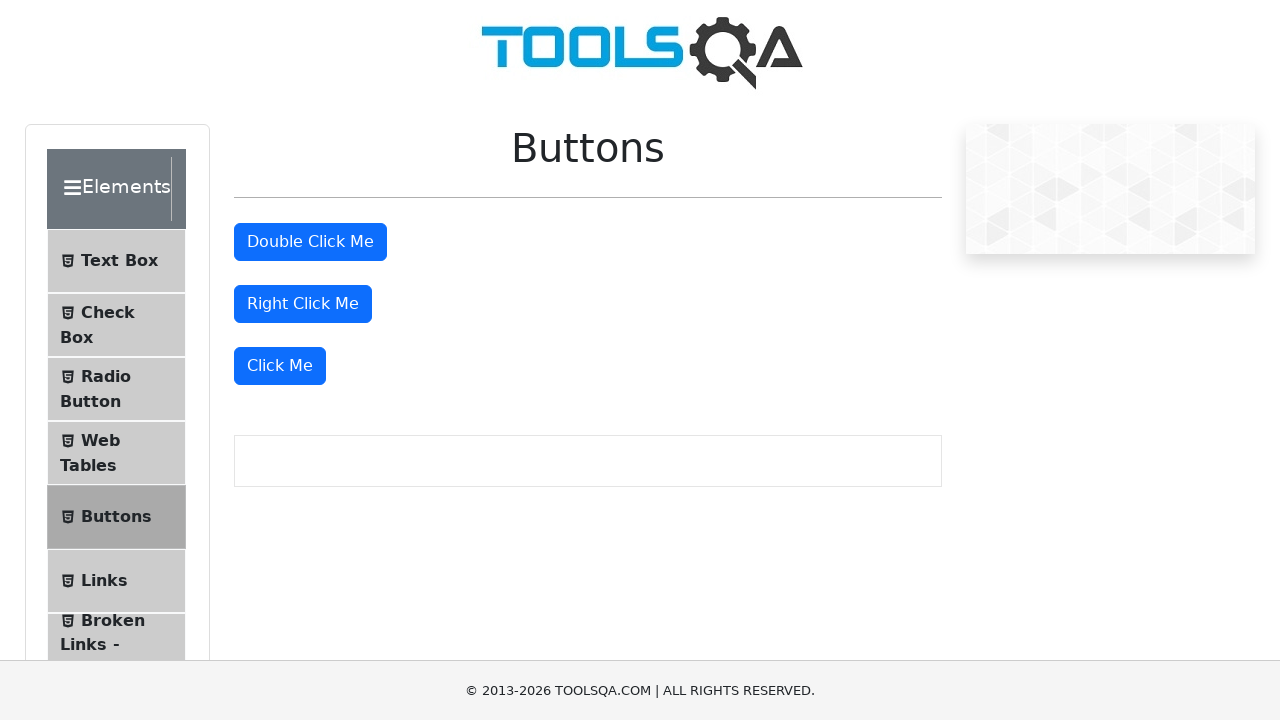

Verified that double-click button is visible
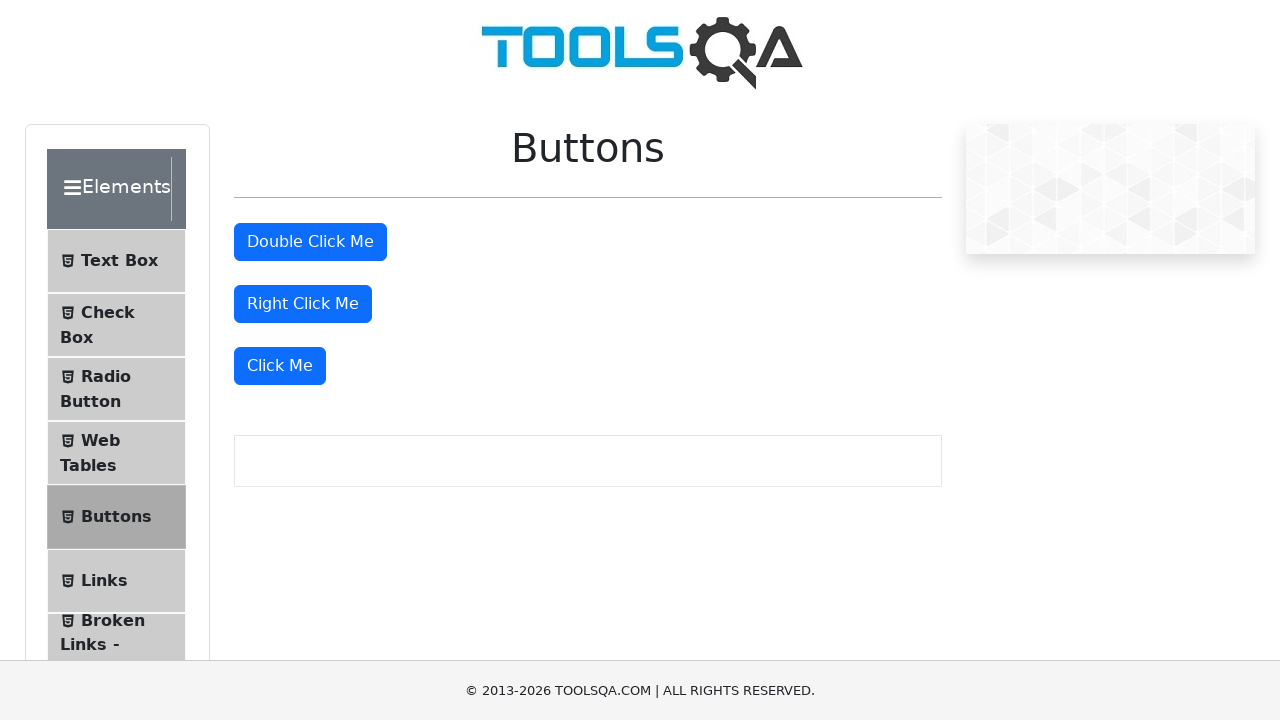

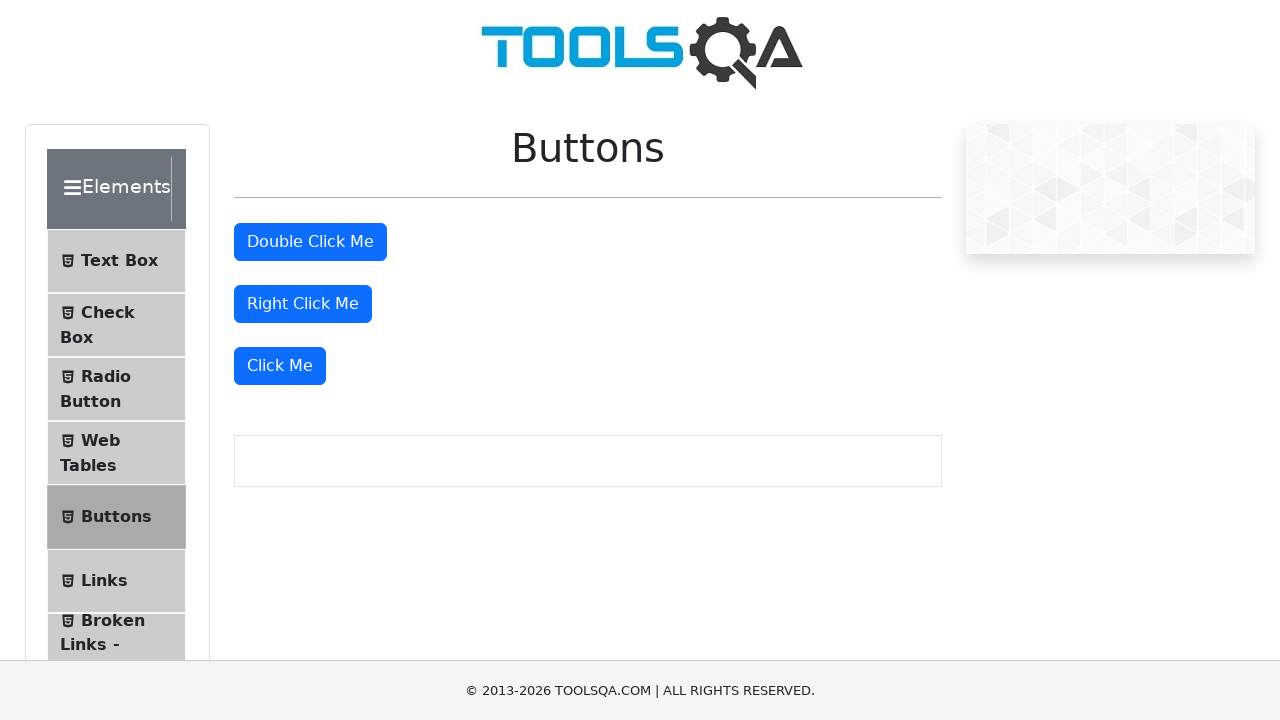